Tests that the Clear completed button displays correct text after marking an item complete

Starting URL: https://demo.playwright.dev/todomvc

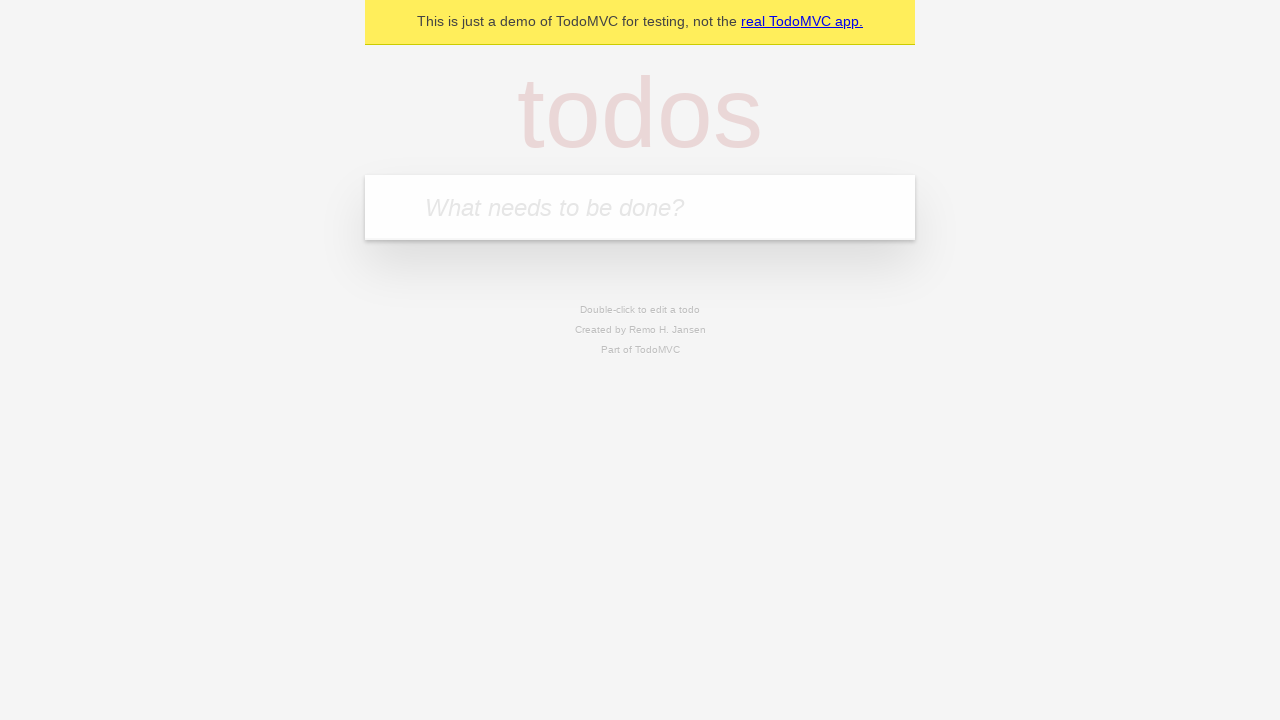

Filled new todo field with 'buy some cheese' on internal:attr=[placeholder="What needs to be done?"i]
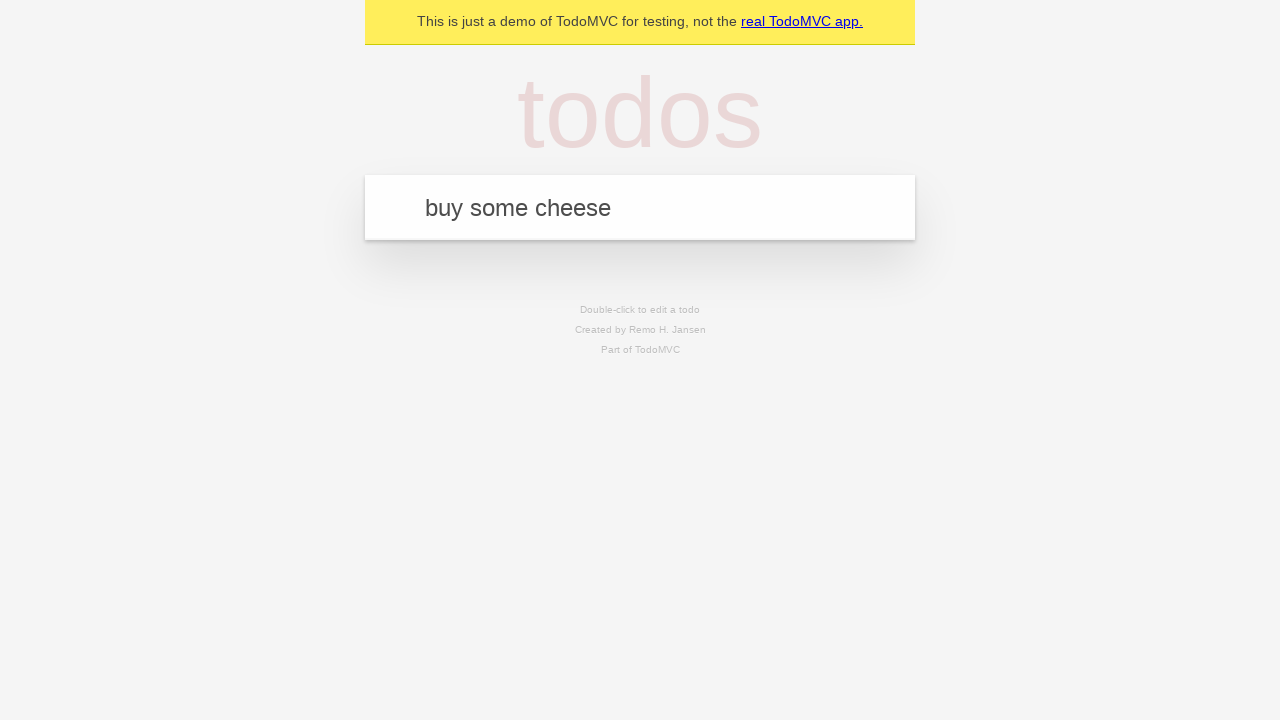

Pressed Enter to create todo item 'buy some cheese' on internal:attr=[placeholder="What needs to be done?"i]
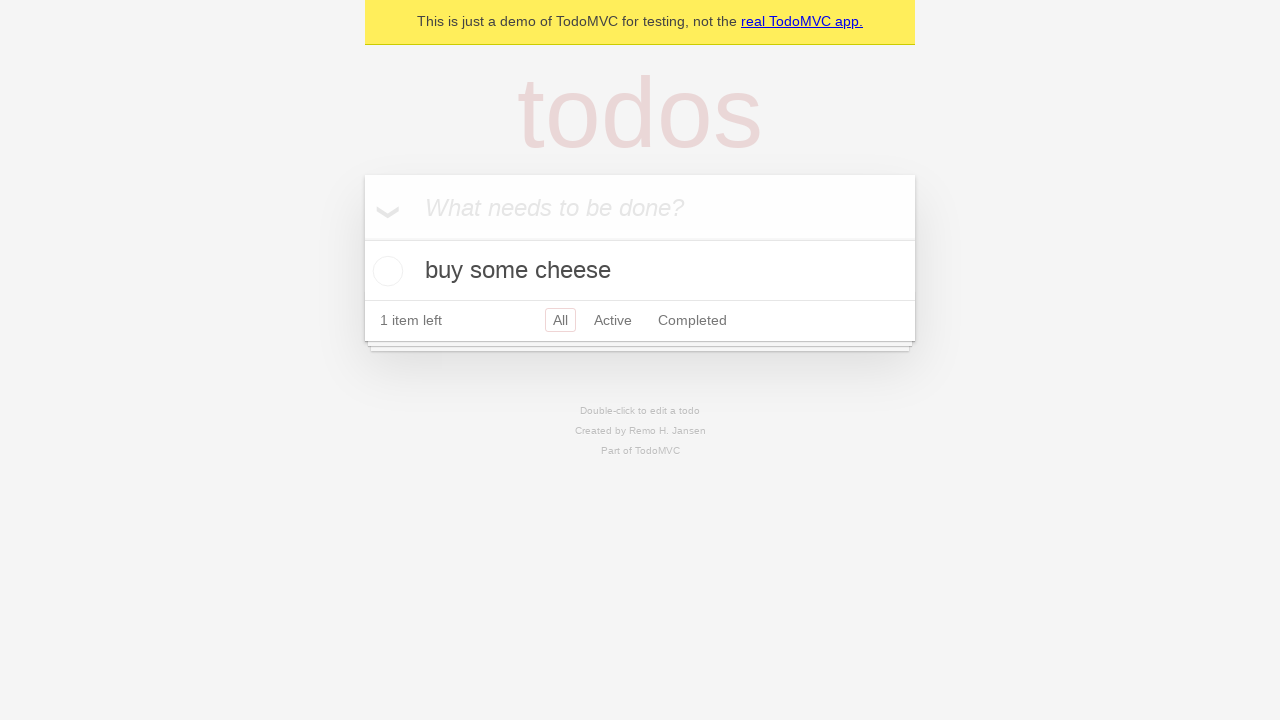

Filled new todo field with 'feed the cat' on internal:attr=[placeholder="What needs to be done?"i]
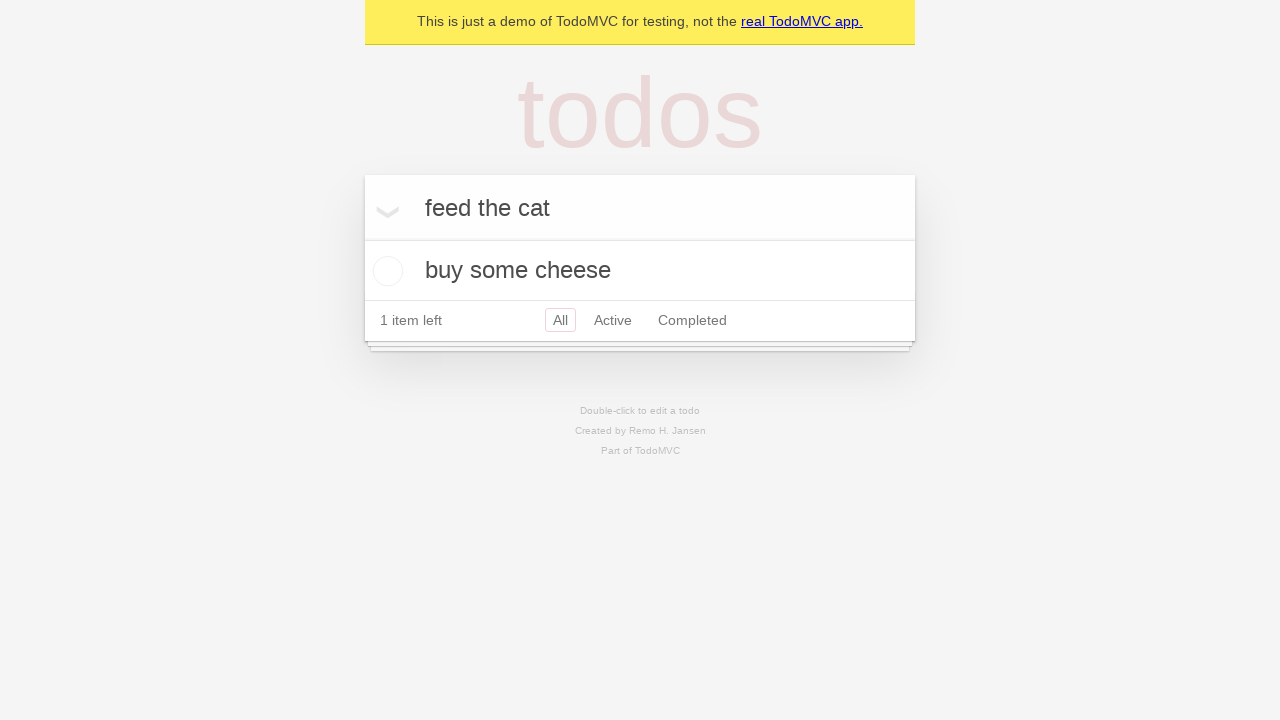

Pressed Enter to create todo item 'feed the cat' on internal:attr=[placeholder="What needs to be done?"i]
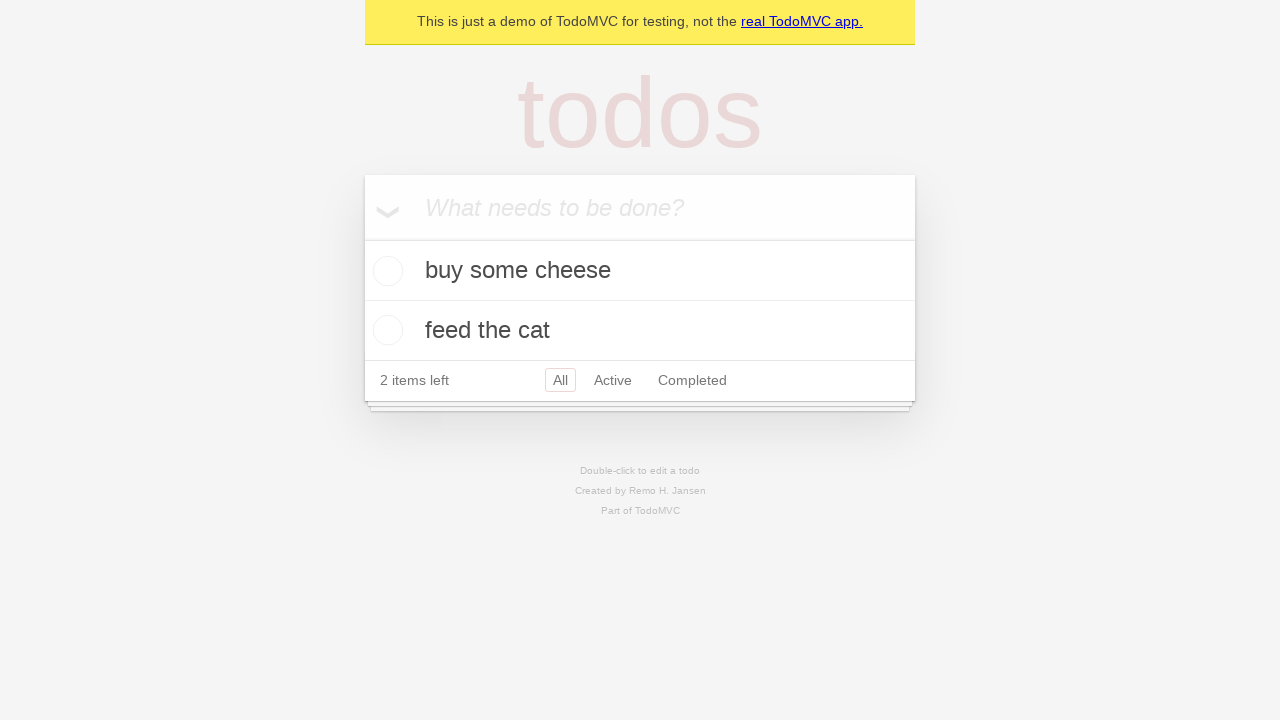

Filled new todo field with 'book a doctors appointment' on internal:attr=[placeholder="What needs to be done?"i]
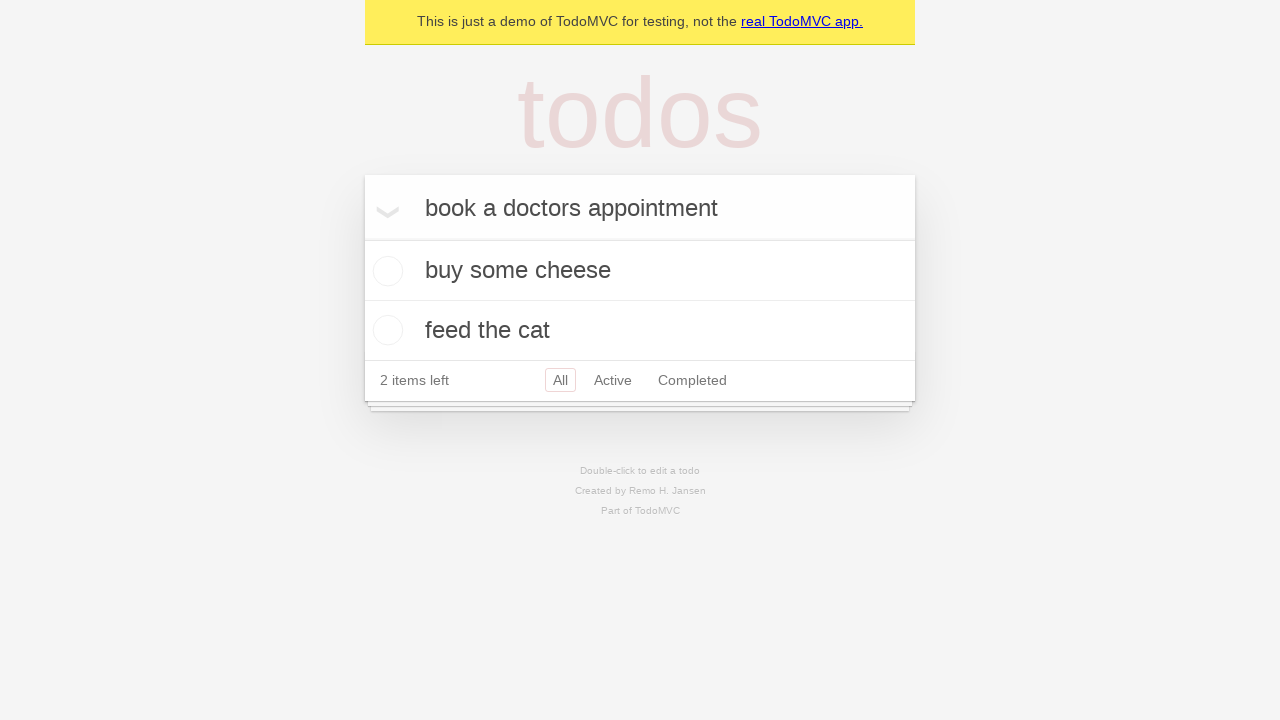

Pressed Enter to create todo item 'book a doctors appointment' on internal:attr=[placeholder="What needs to be done?"i]
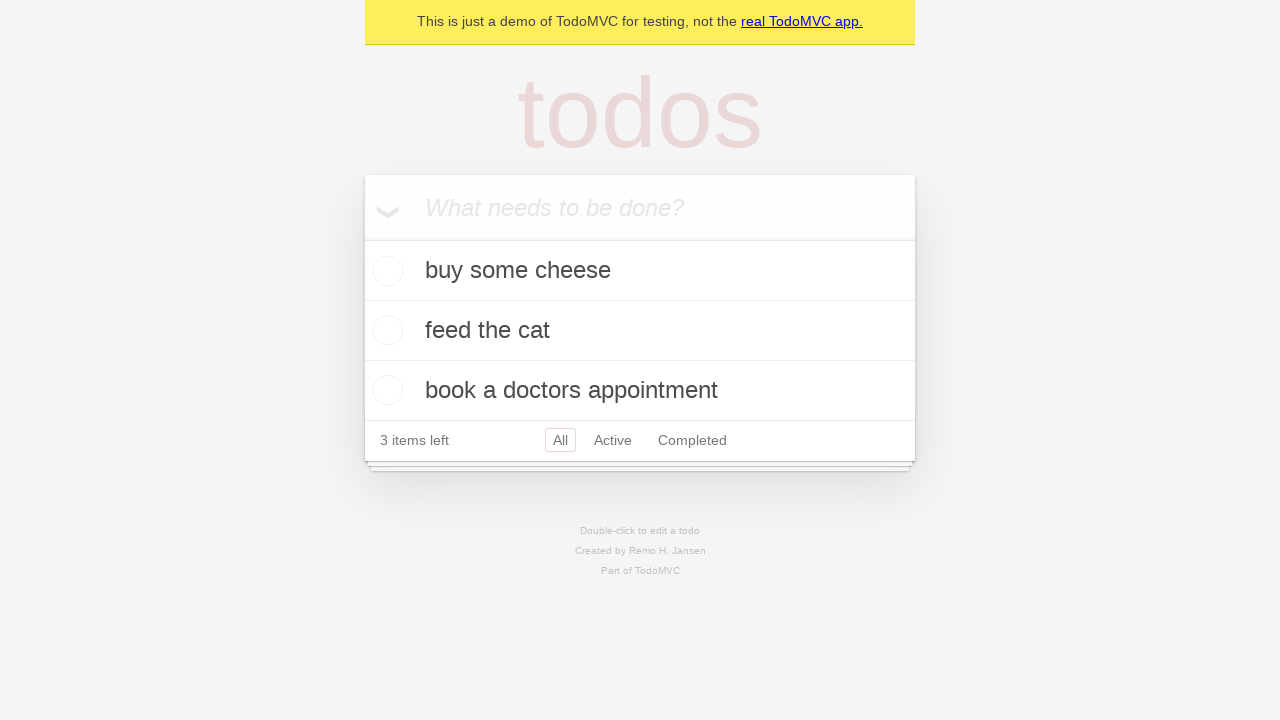

All three todo items have been created and loaded
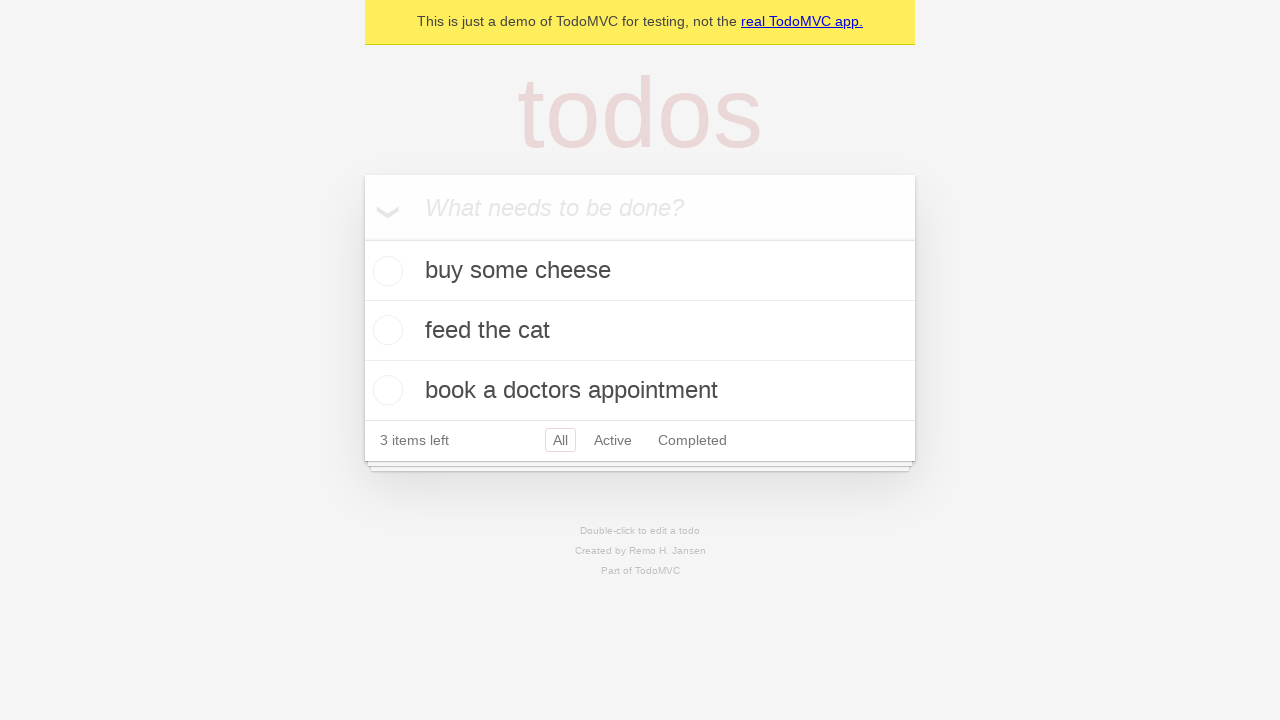

Marked first todo item as complete at (385, 271) on .todo-list li .toggle >> nth=0
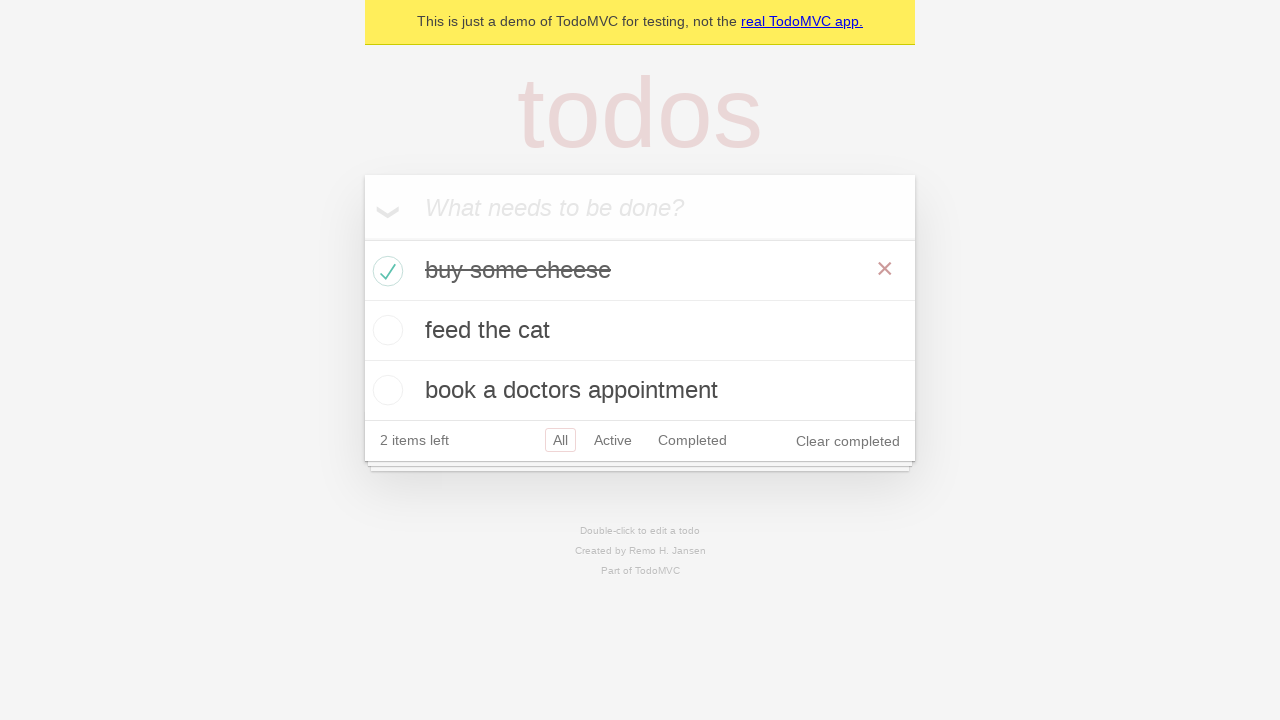

Clear completed button is now displayed with correct text
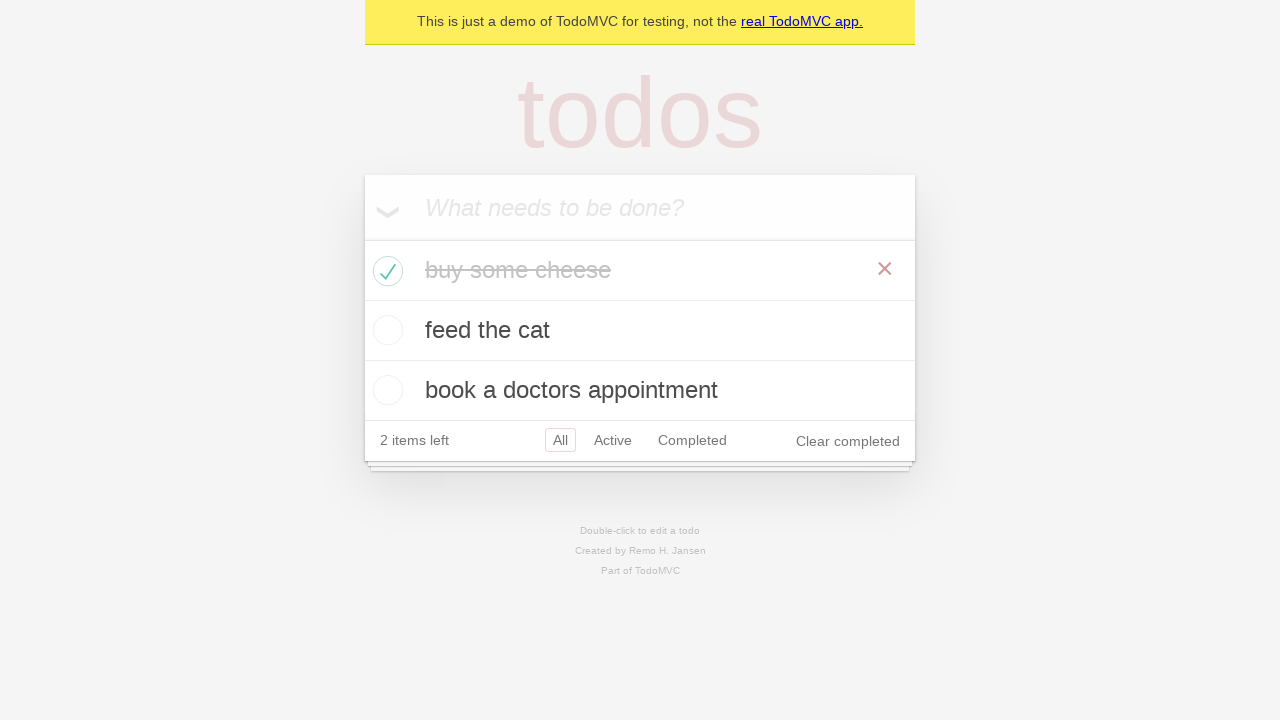

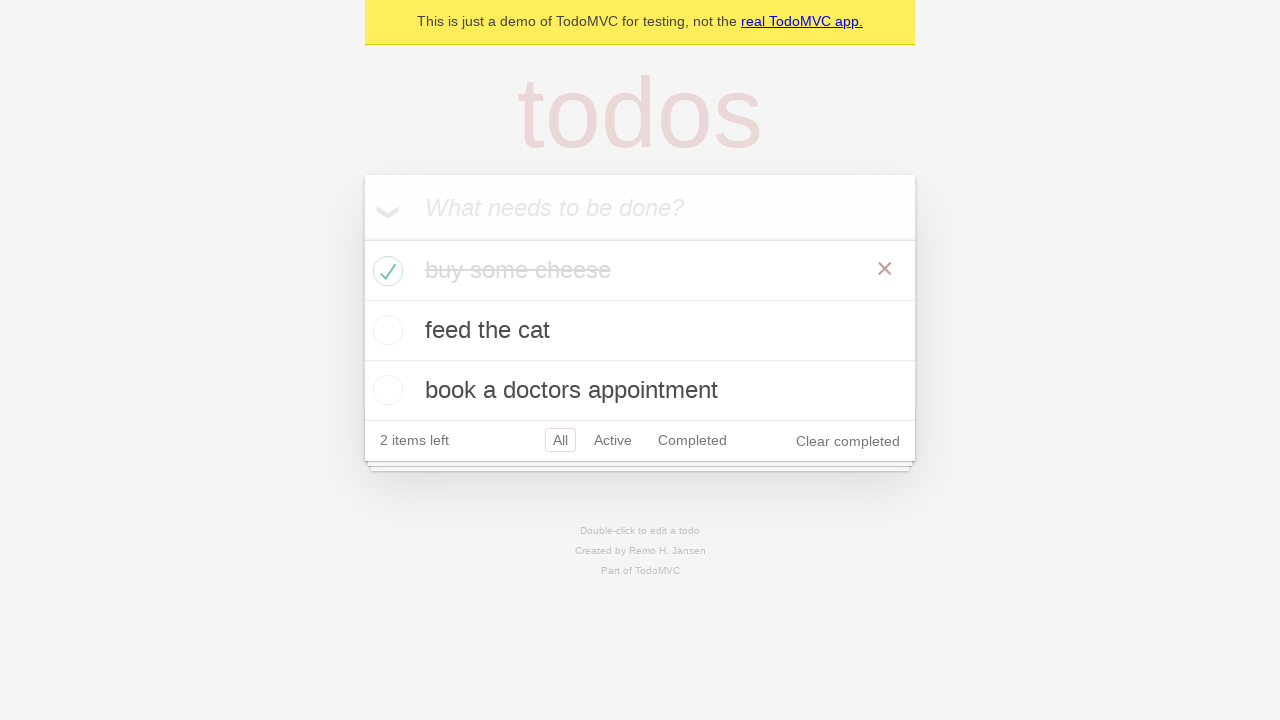